Navigates to a Colombian lottery page and interacts with a dropdown selector to view available draw dates

Starting URL: https://www.colombialoterias.com/loteria-de-boyaca/

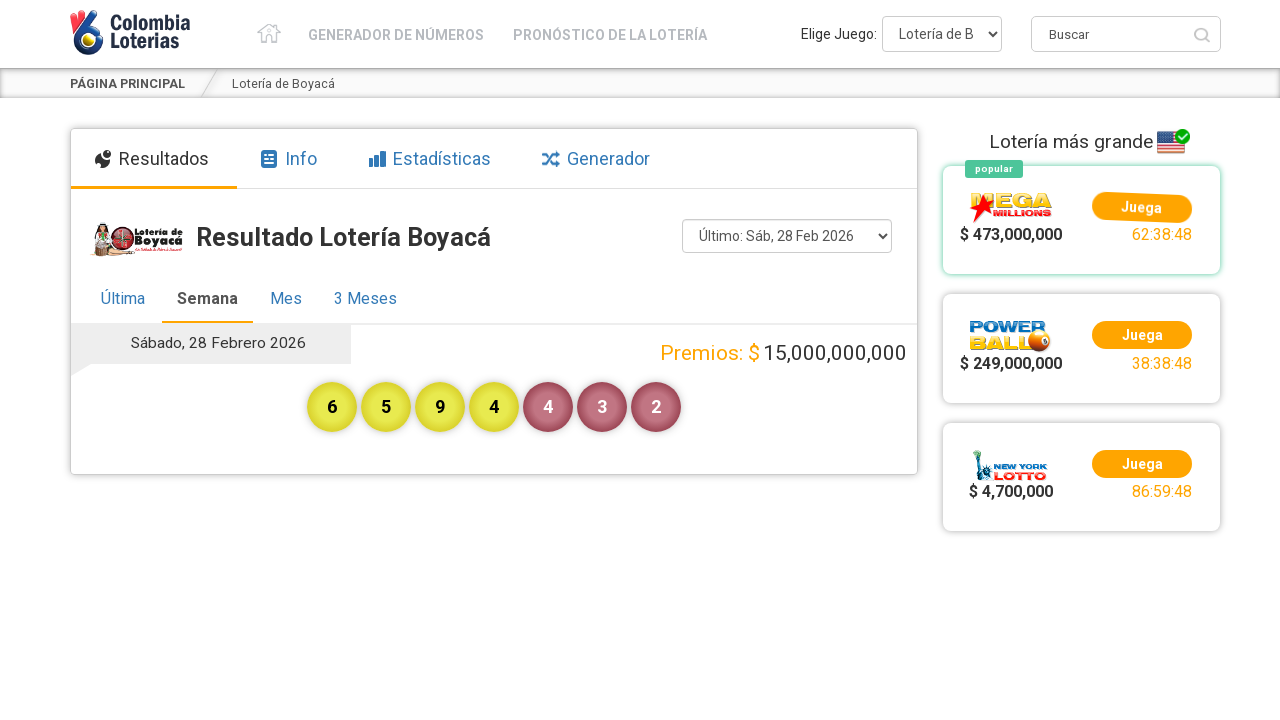

Waited for draws datetime dropdown to be available
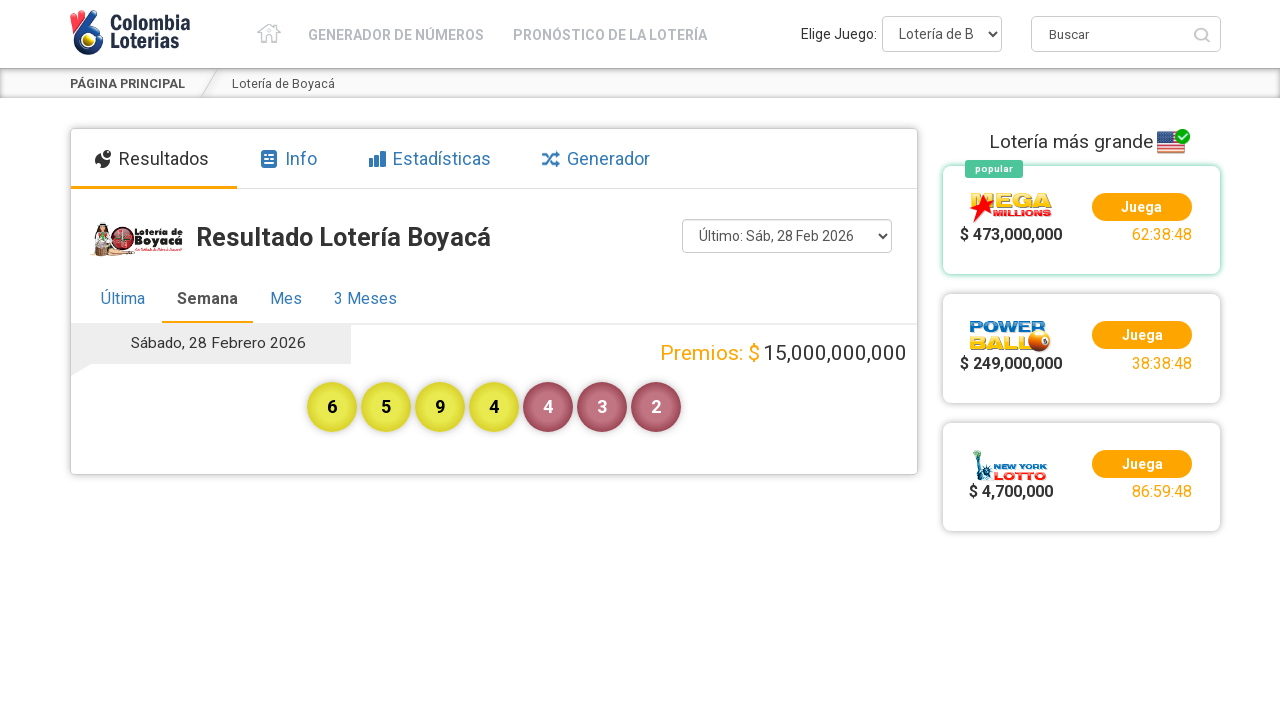

Clicked on draws datetime dropdown to reveal available draw dates at (786, 236) on #rrm-draws-datetime-list
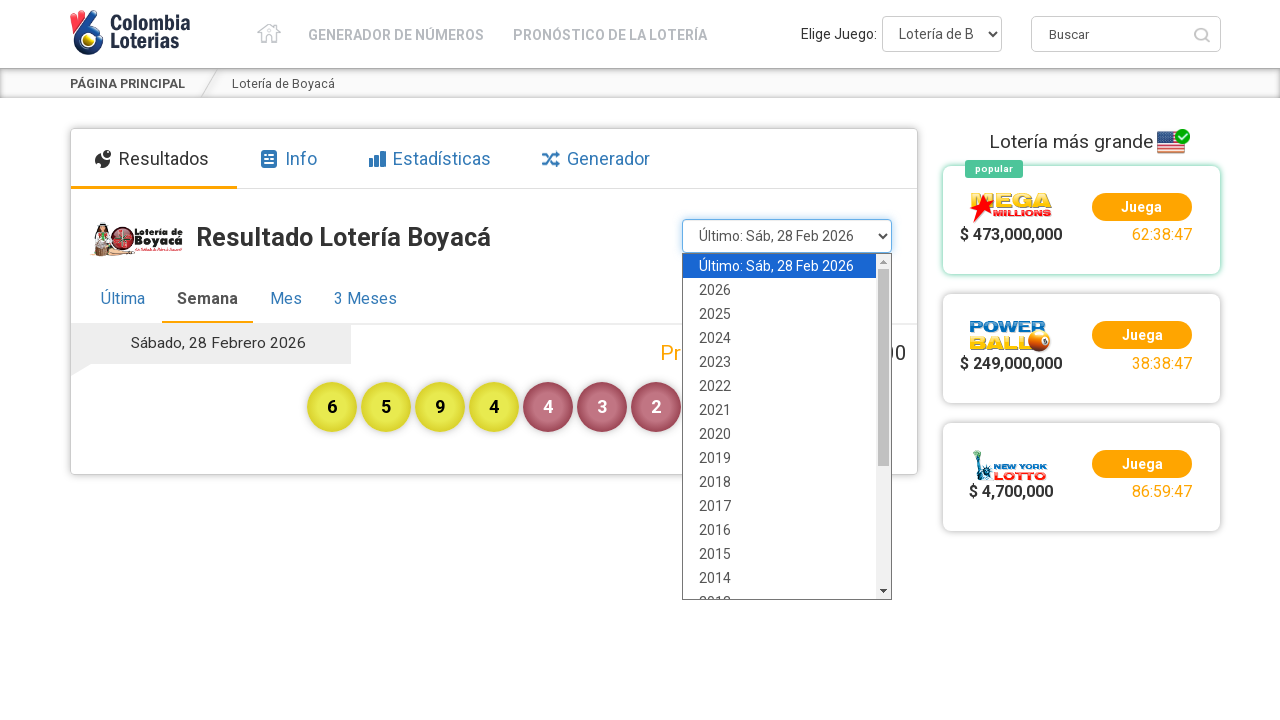

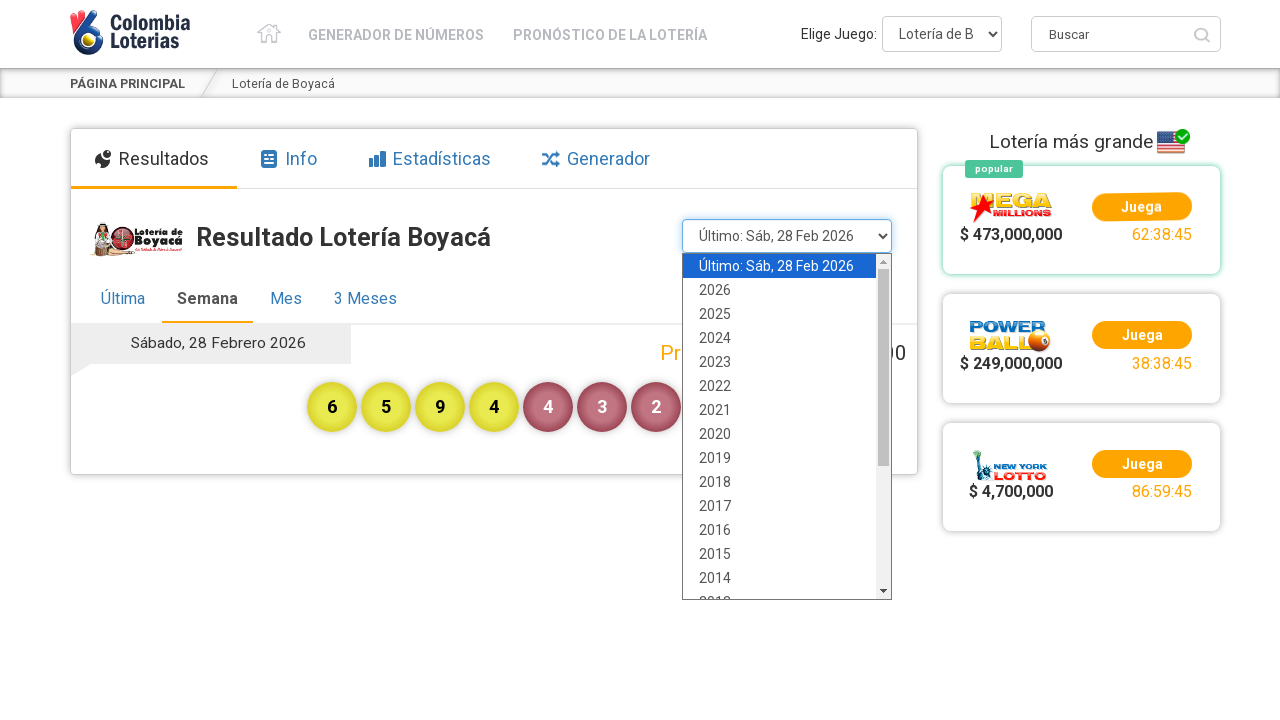